Waits for a specific price to appear, then solves a mathematical problem by calculating the natural logarithm of an expression and submitting the answer

Starting URL: http://suninjuly.github.io/explicit_wait2.html

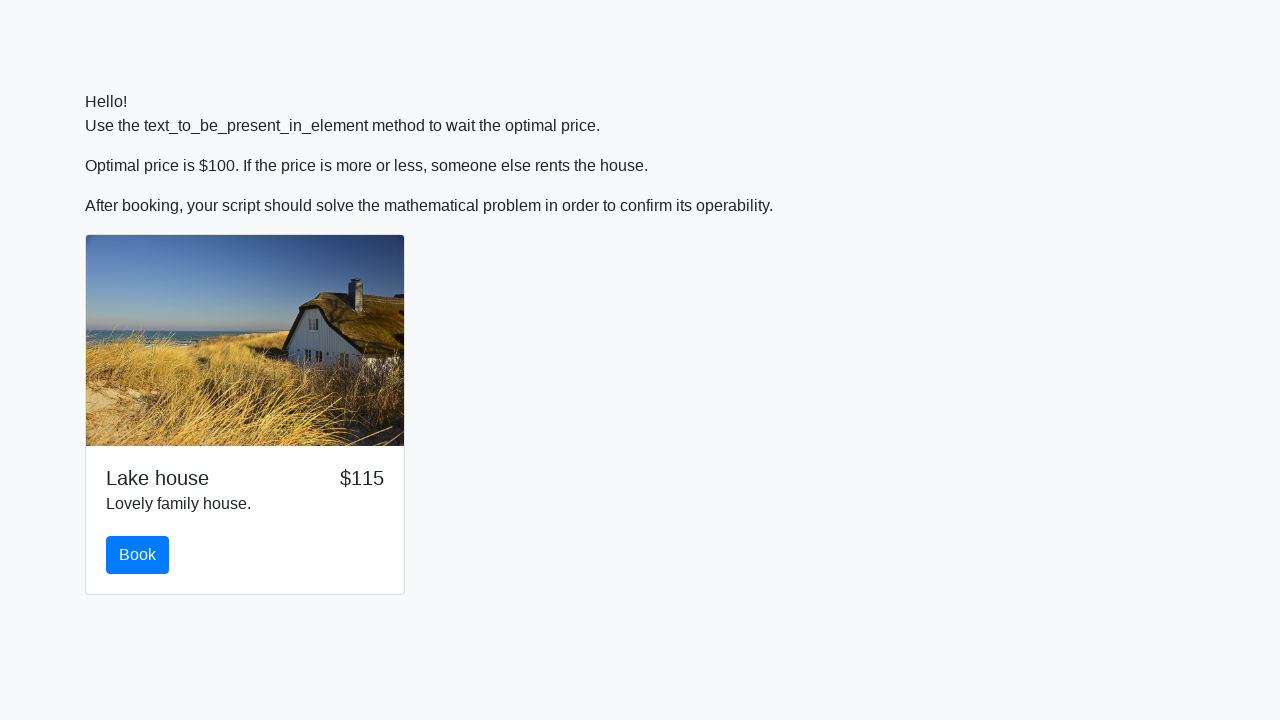

Waited for price element to display '100'
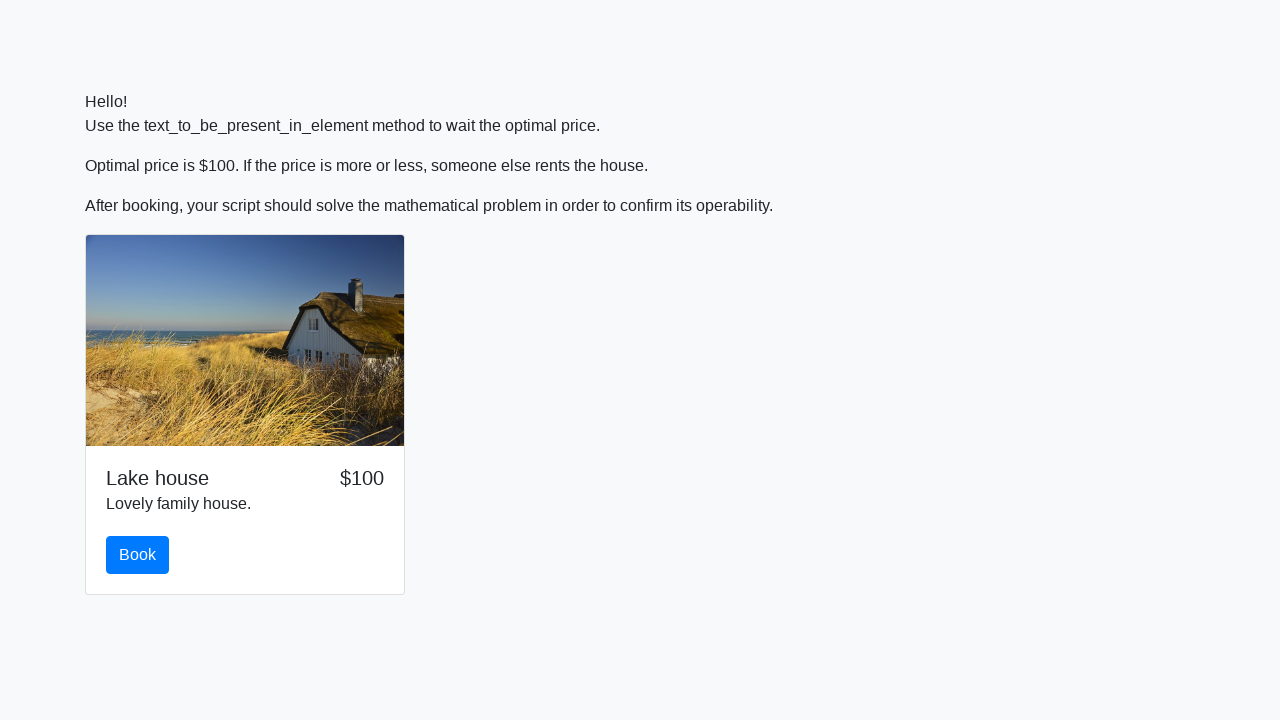

Clicked the book button at (138, 555) on #book
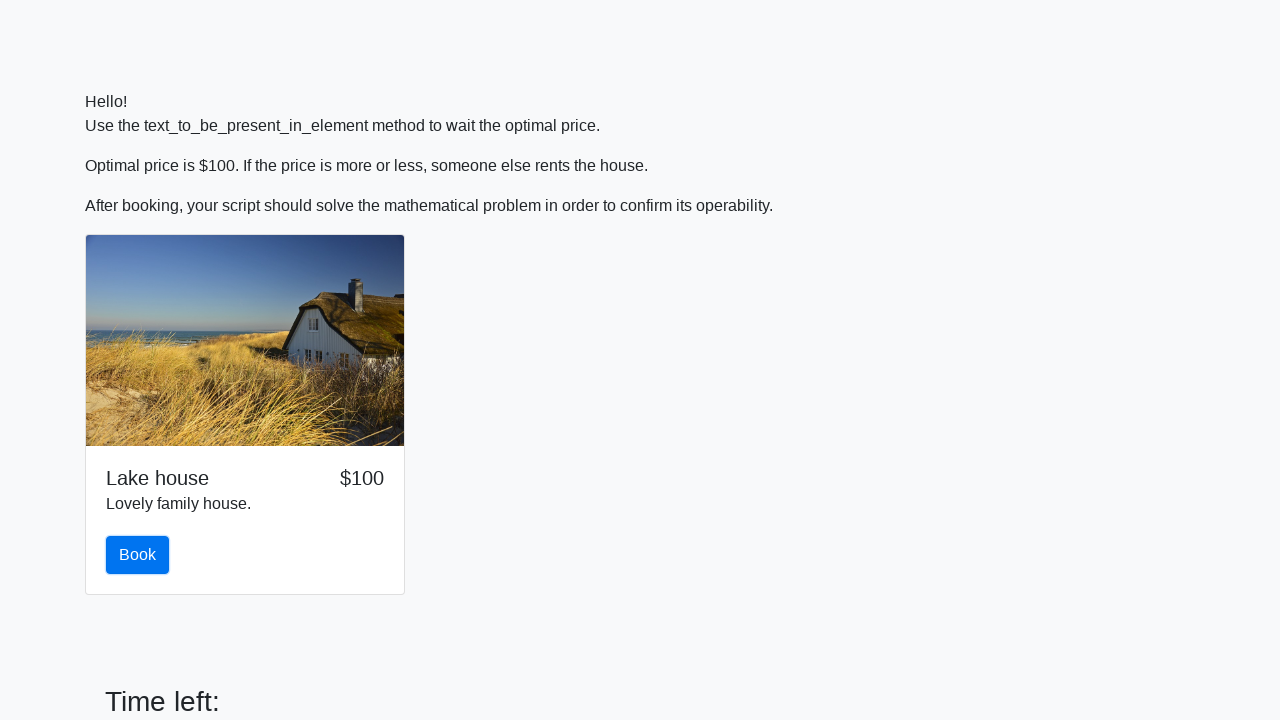

Retrieved input value: 598
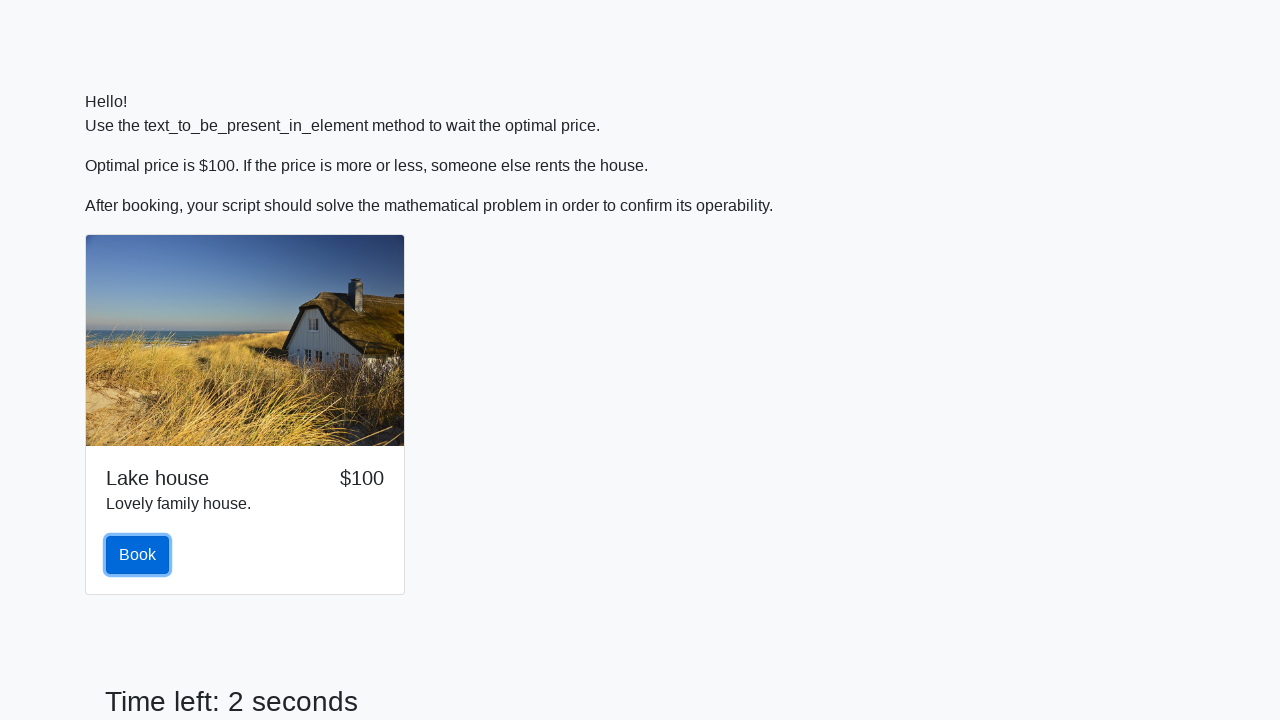

Calculated answer using natural logarithm: 2.36839877986621
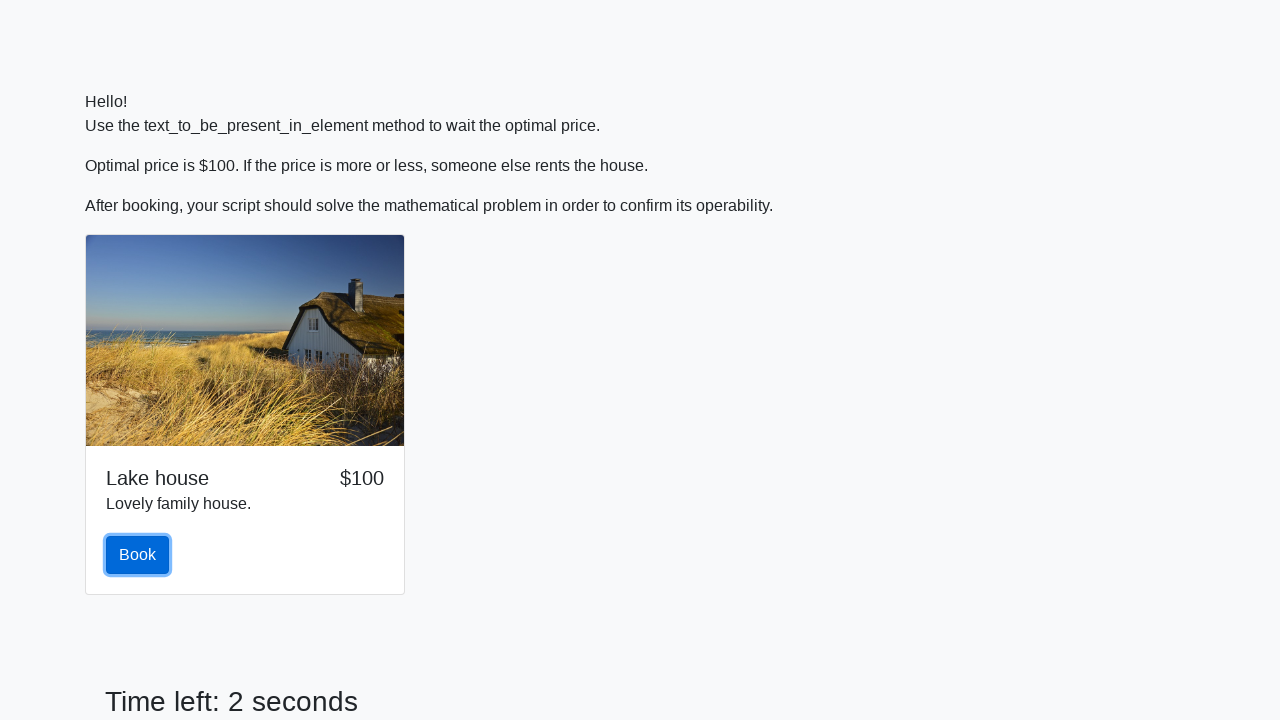

Filled answer field with calculated value: 2.36839877986621 on #answer
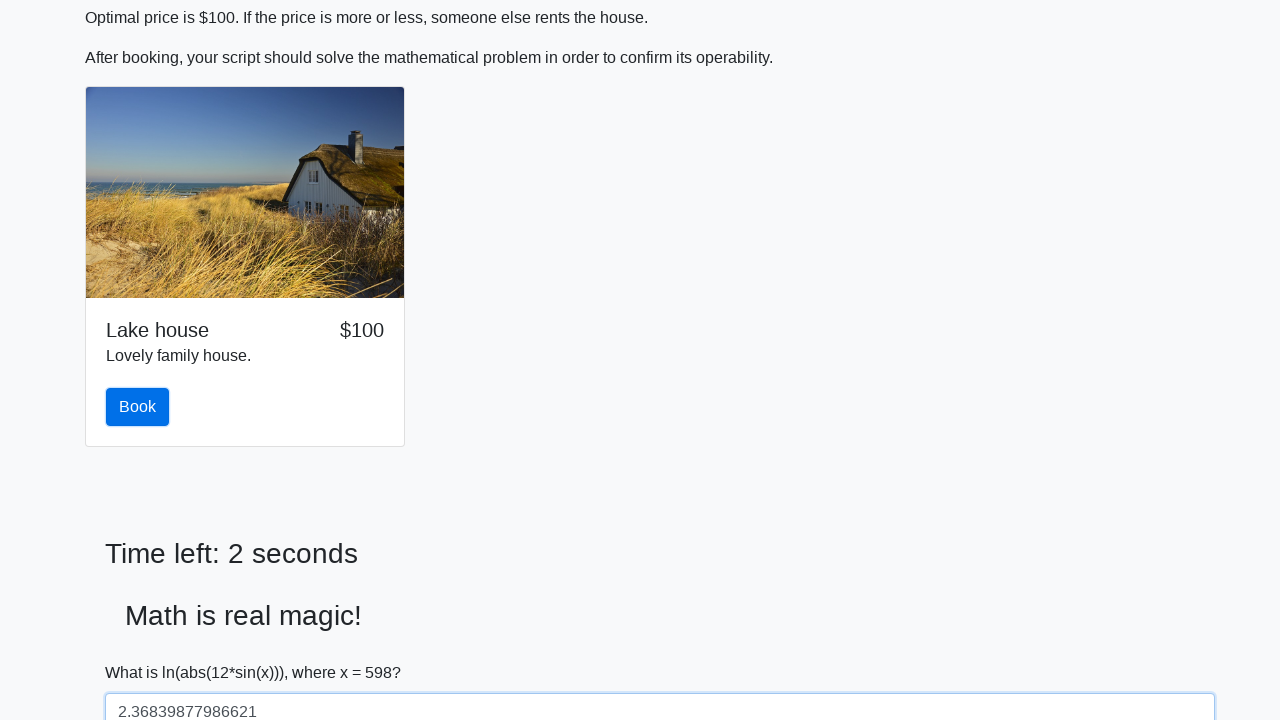

Clicked the solve button to submit answer at (143, 651) on #solve
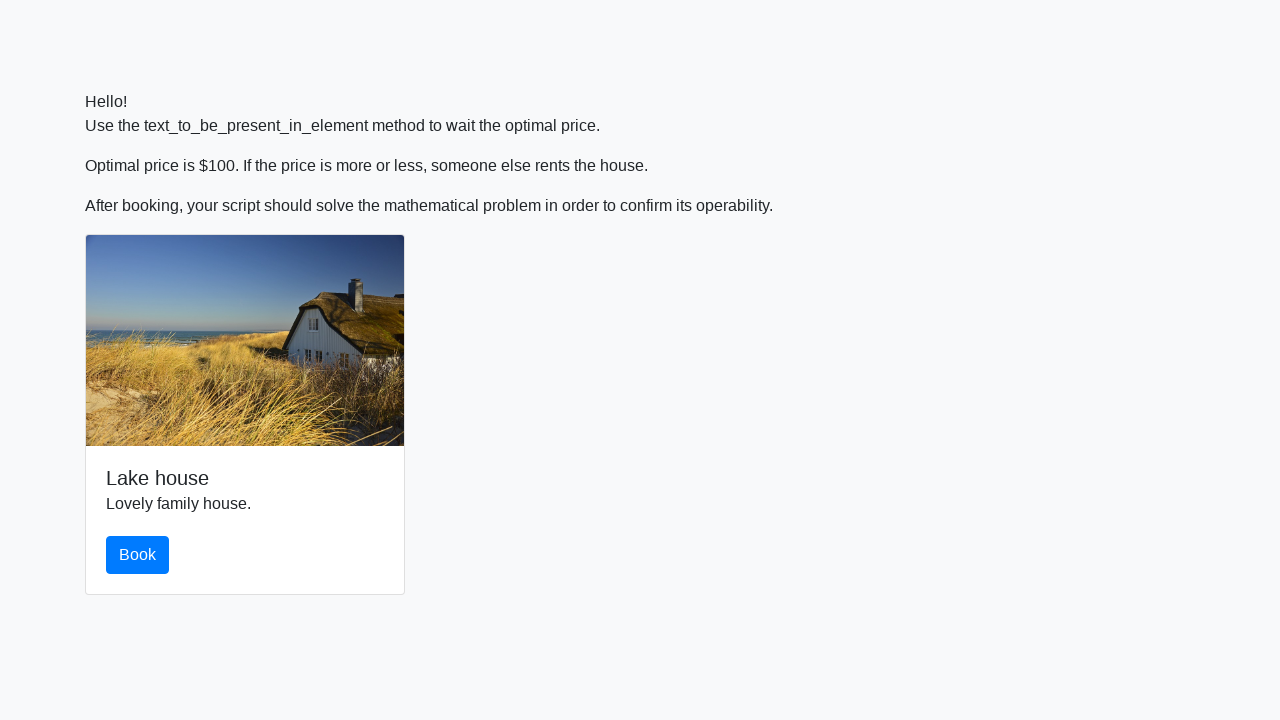

Set up dialog handler to accept alerts
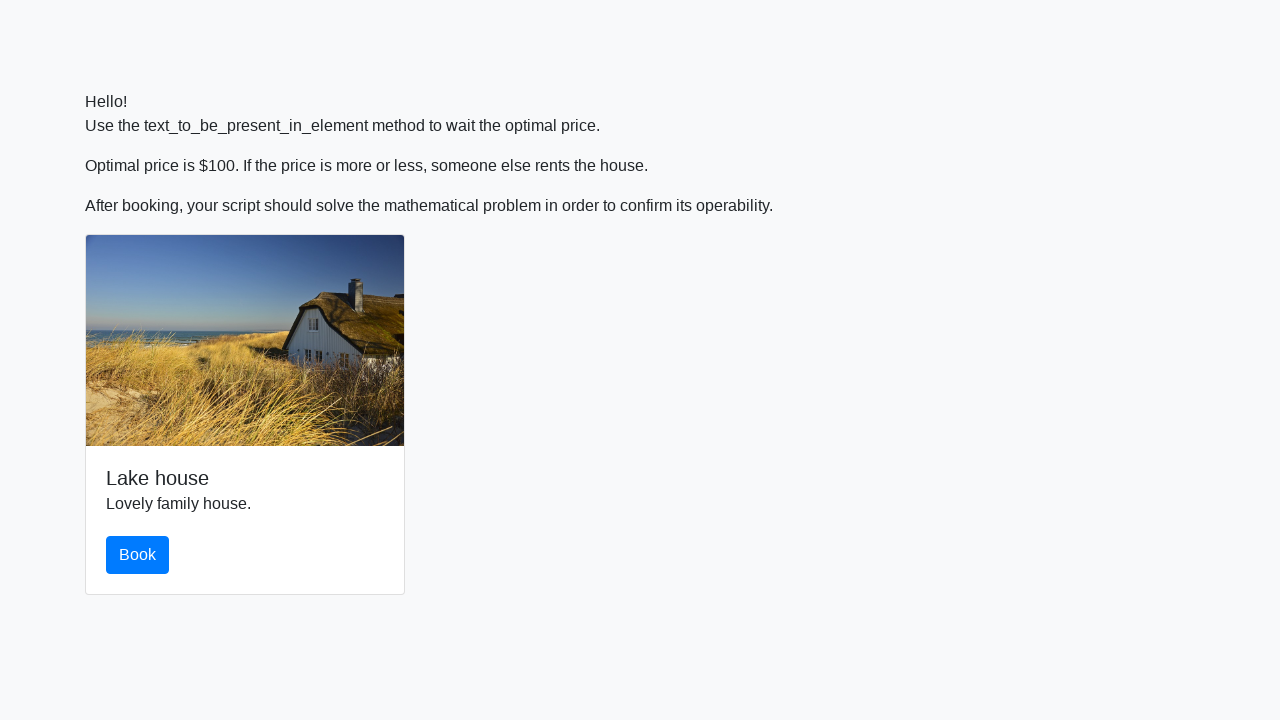

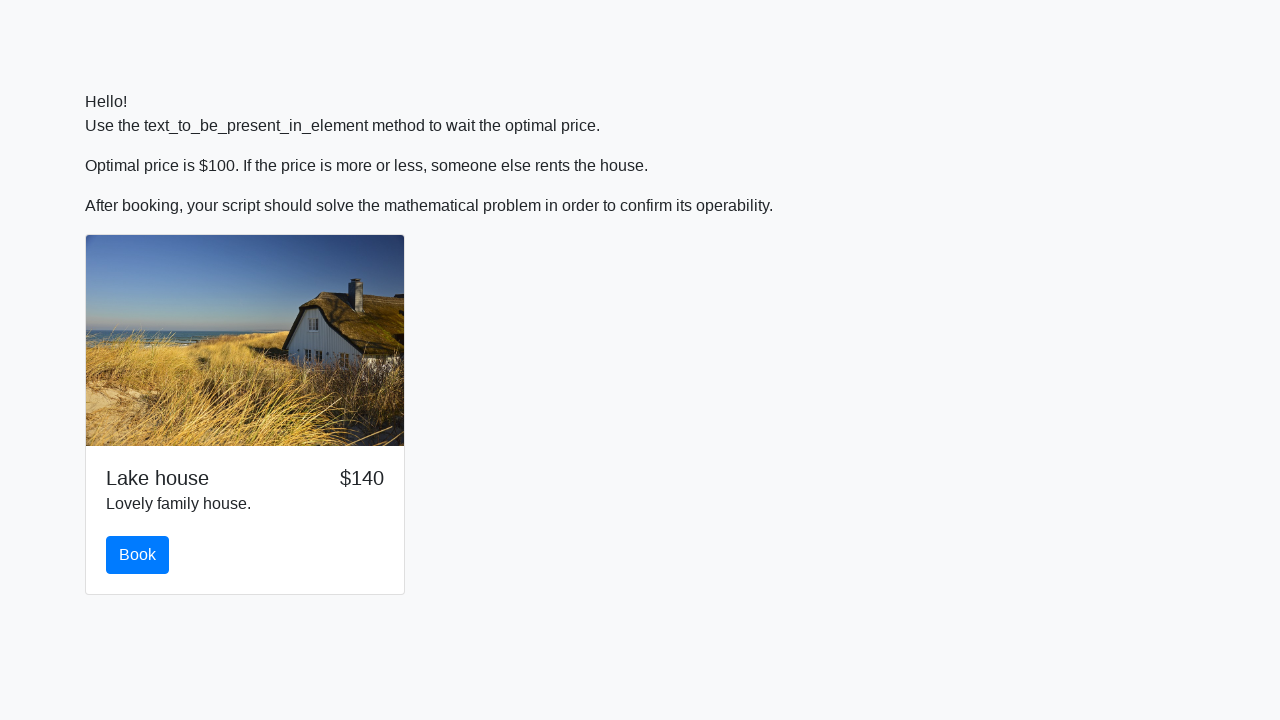